Tests a slow calculator application by setting a delay, performing a simple addition (7+8), and verifying the result equals 15

Starting URL: https://bonigarcia.dev/selenium-webdriver-java/slow-calculator.html

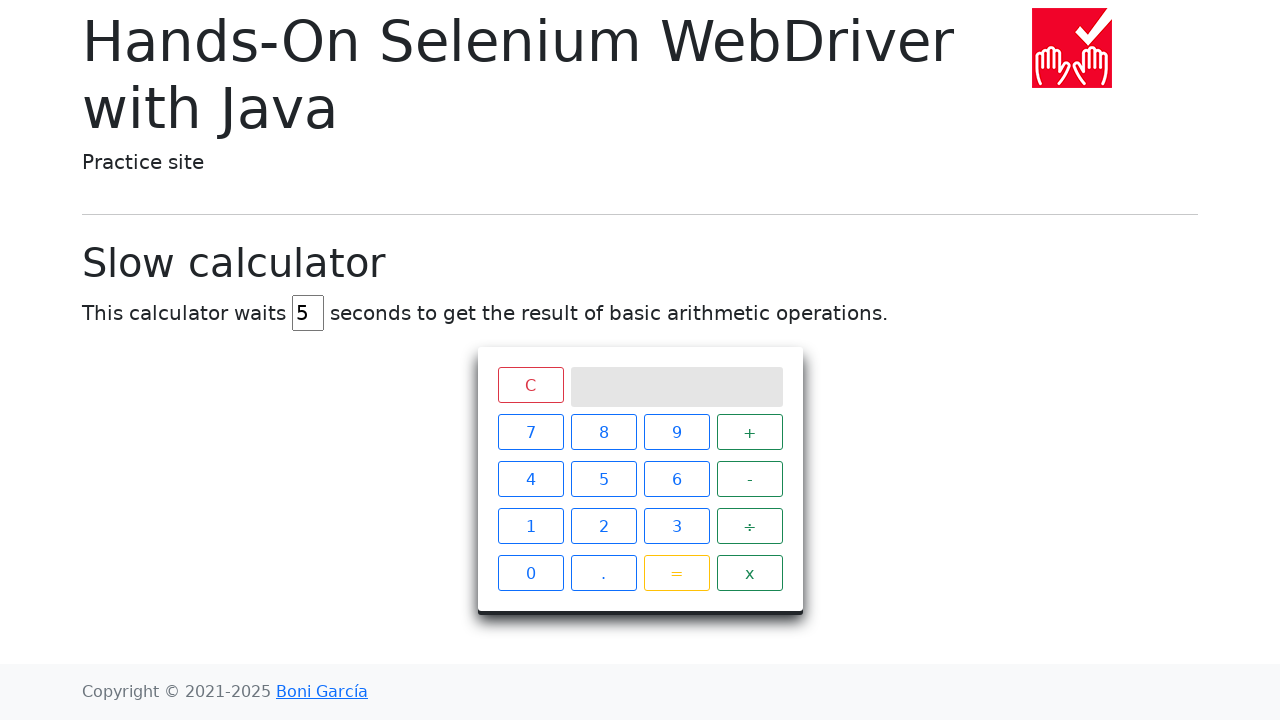

Navigated to slow calculator application
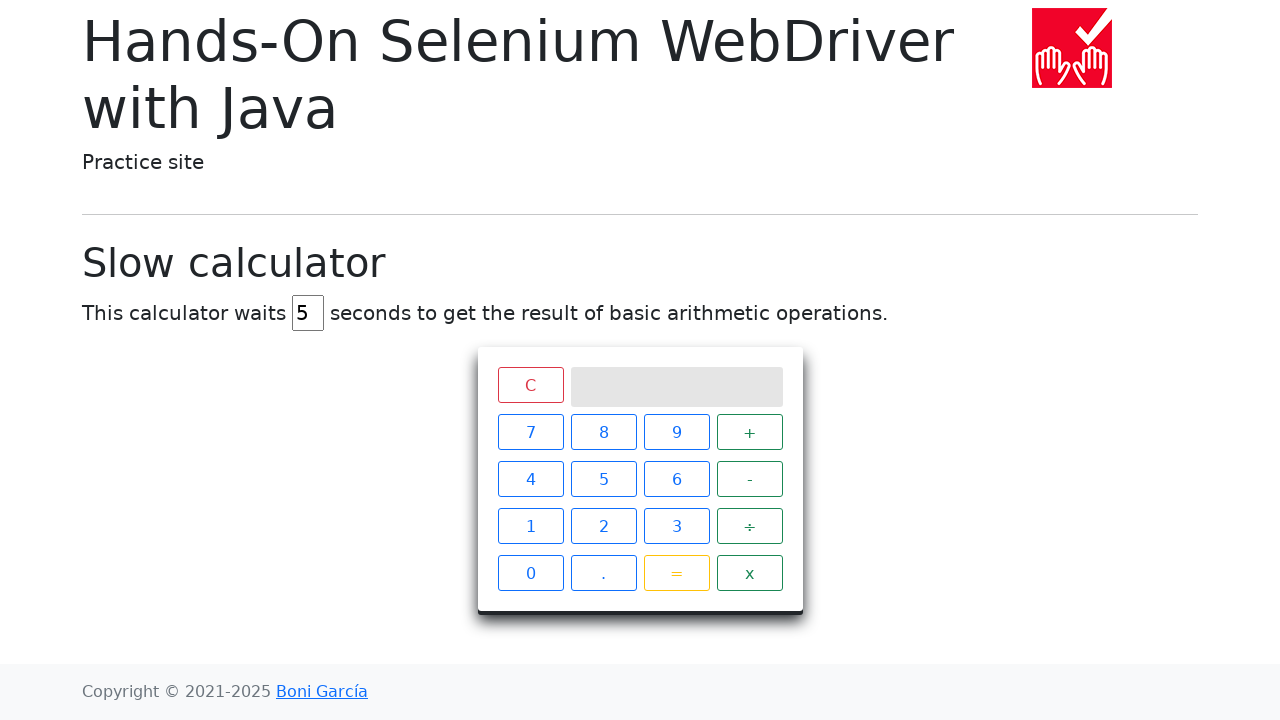

Located delay input field
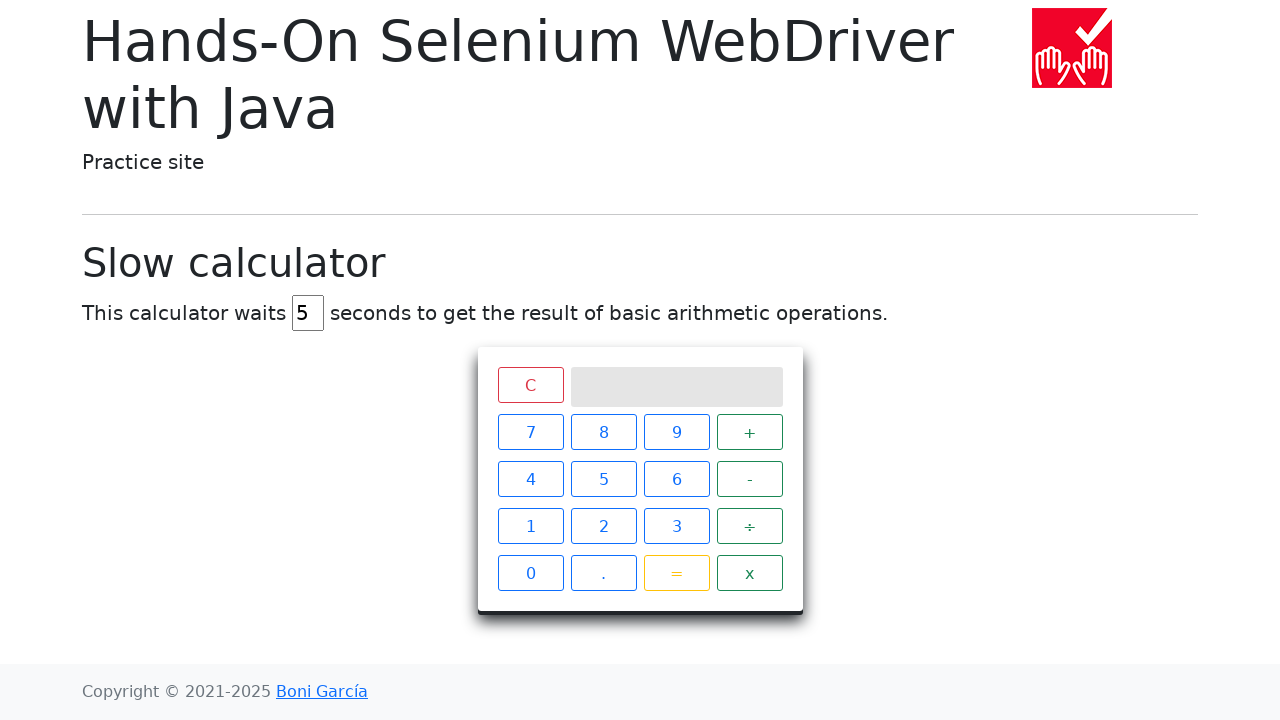

Cleared delay input field on #delay
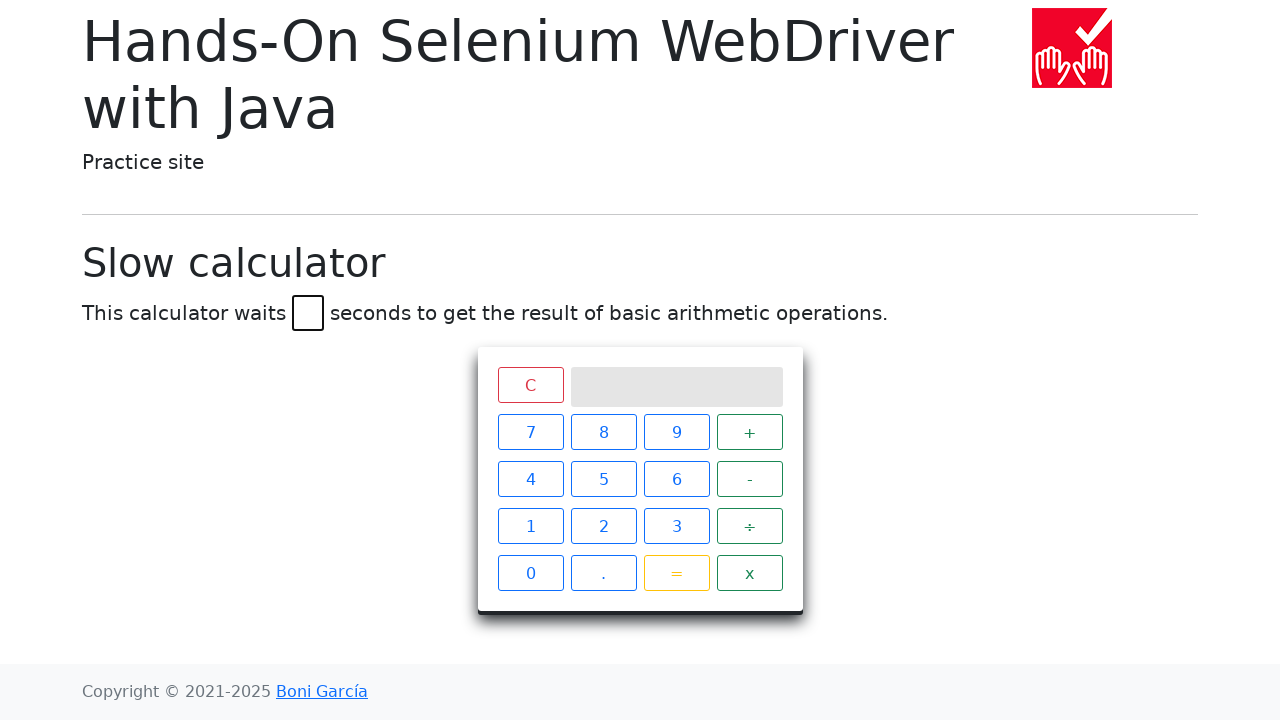

Set delay to 5 seconds on #delay
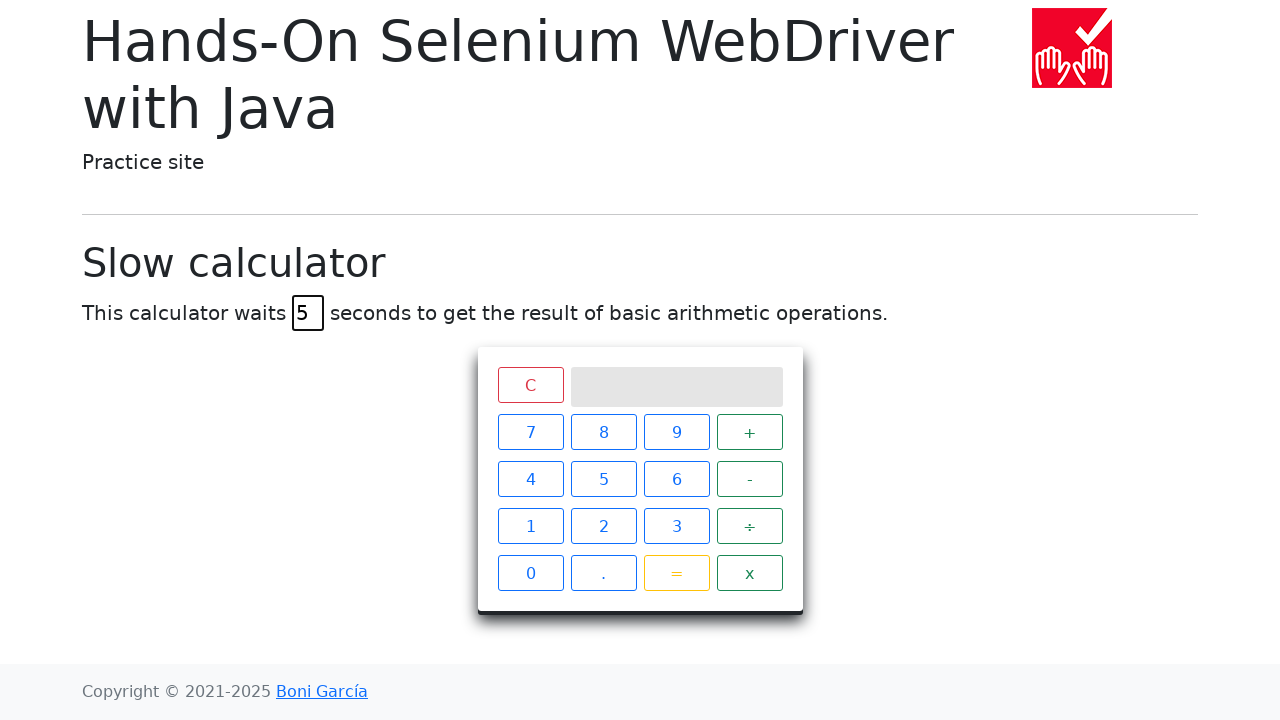

Clicked number 7 at (530, 432) on xpath=//span[text()='7']
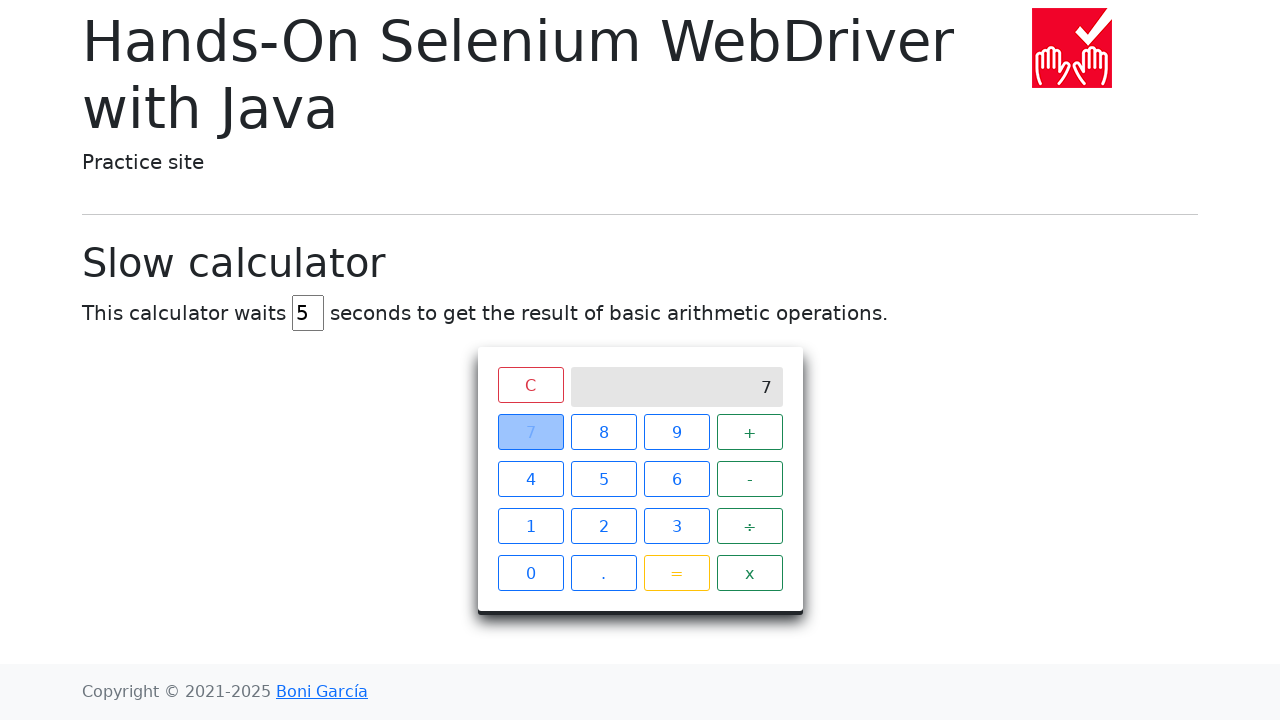

Clicked plus operator at (750, 432) on xpath=//span[text()='+']
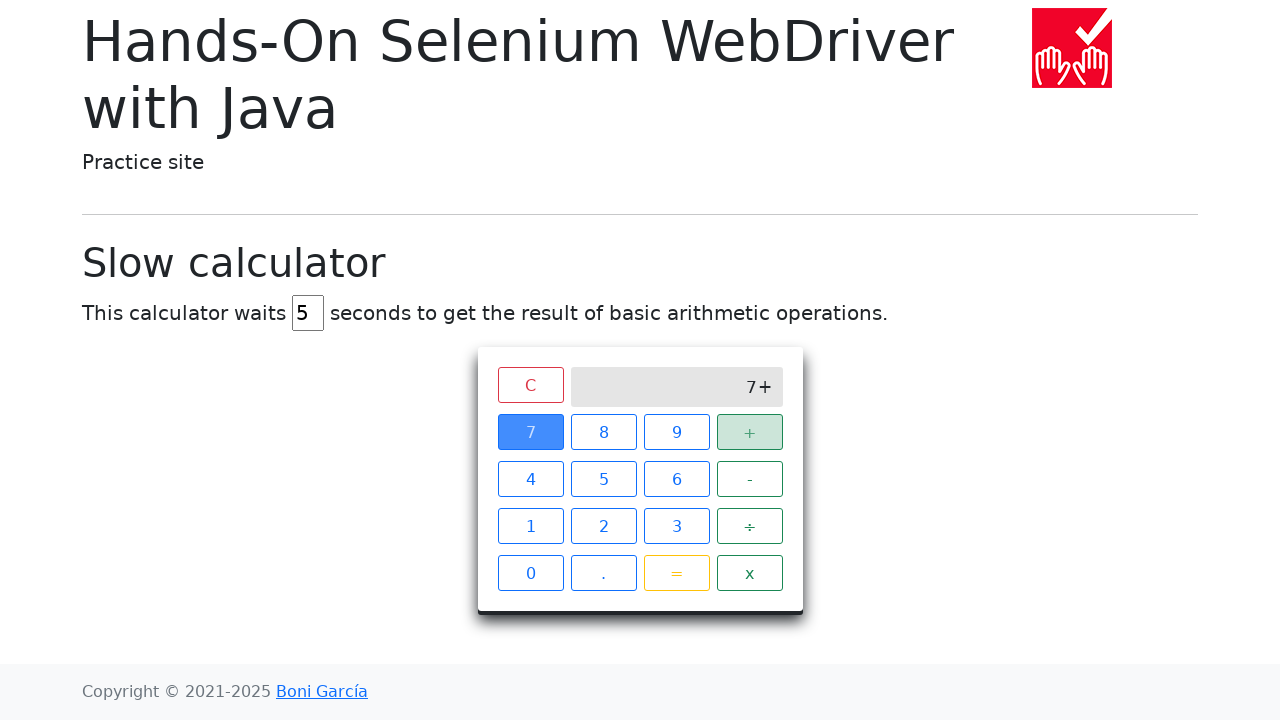

Clicked number 8 at (604, 432) on xpath=//span[text()='8']
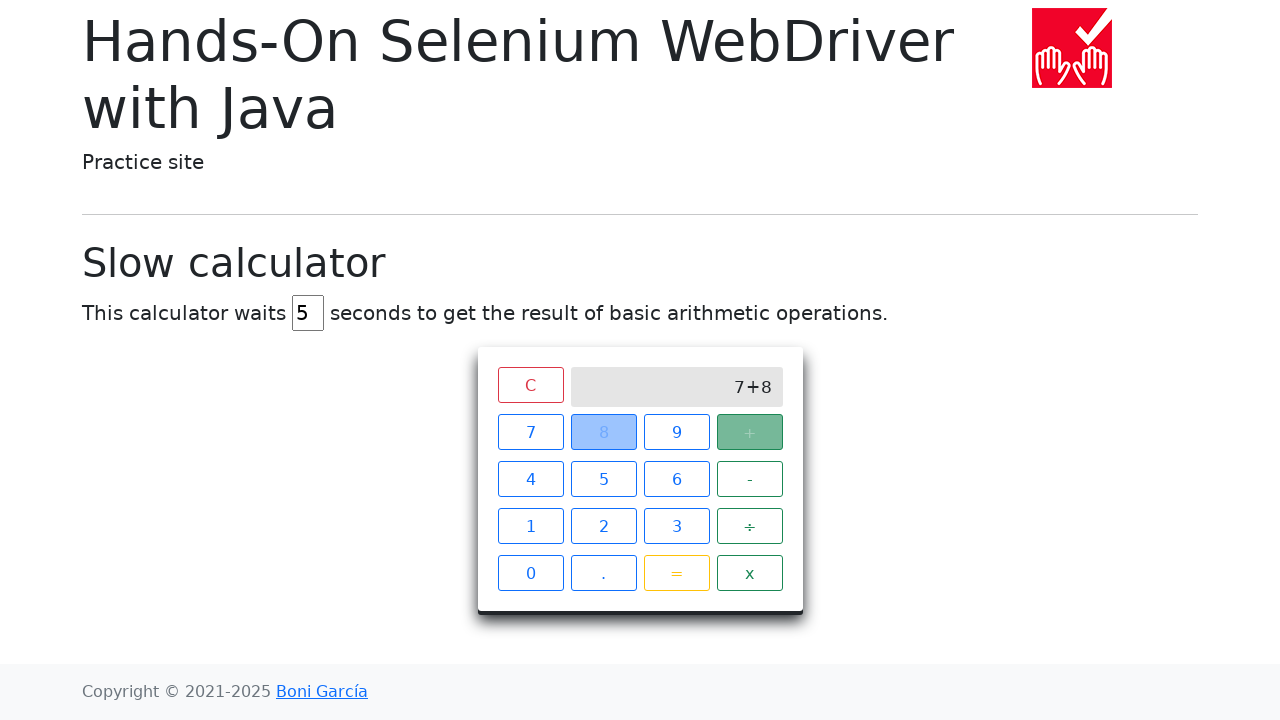

Clicked equals button at (676, 573) on xpath=//span[text()='=']
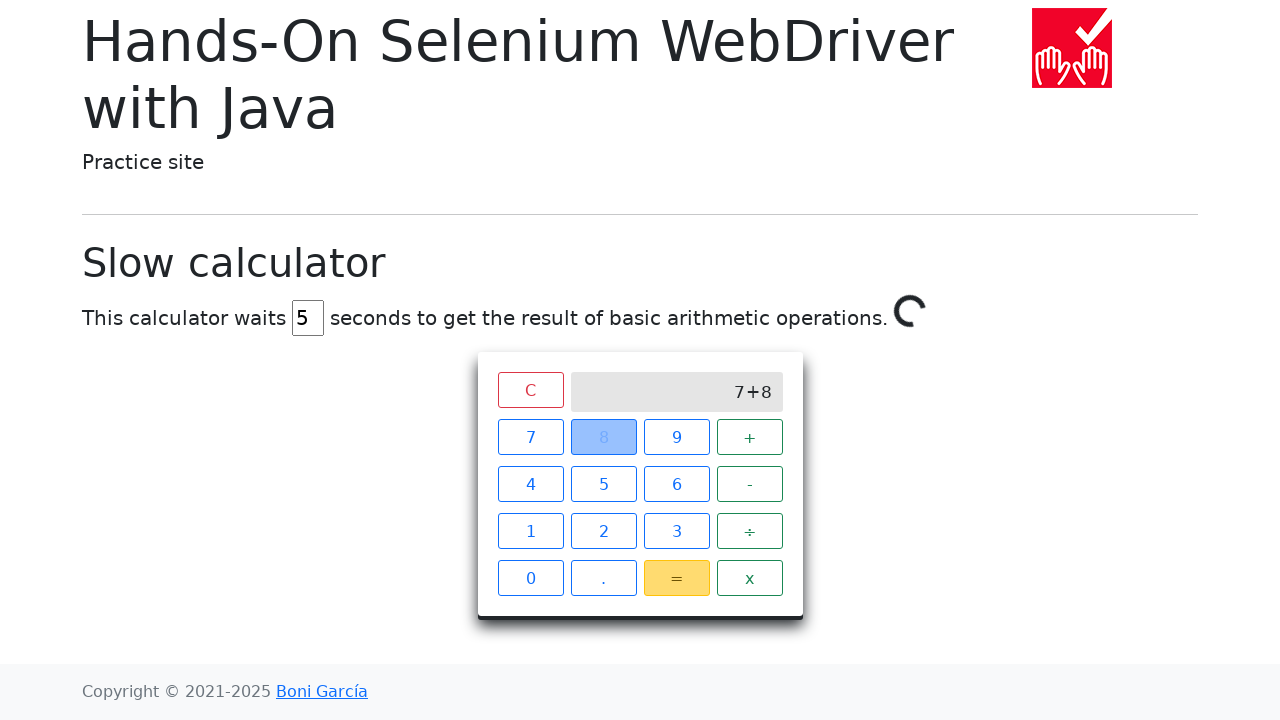

Waited for calculation result to display as 15
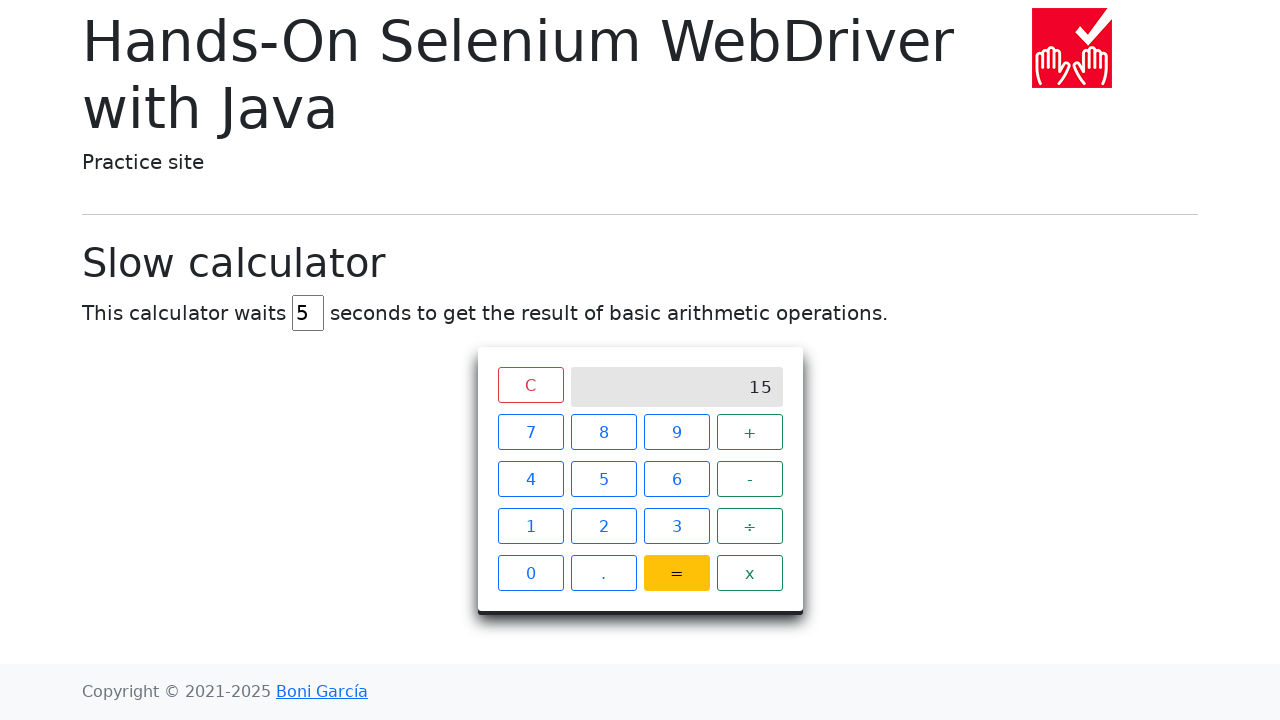

Retrieved result text from screen
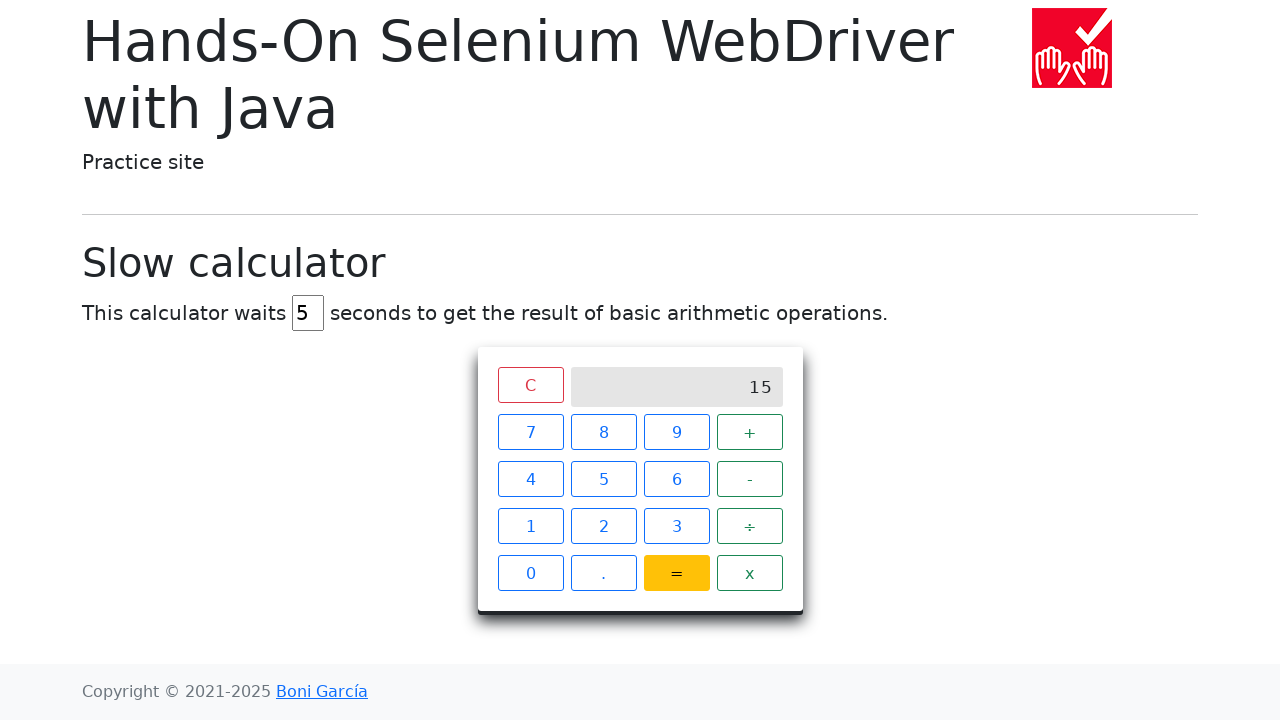

Verified result equals 15
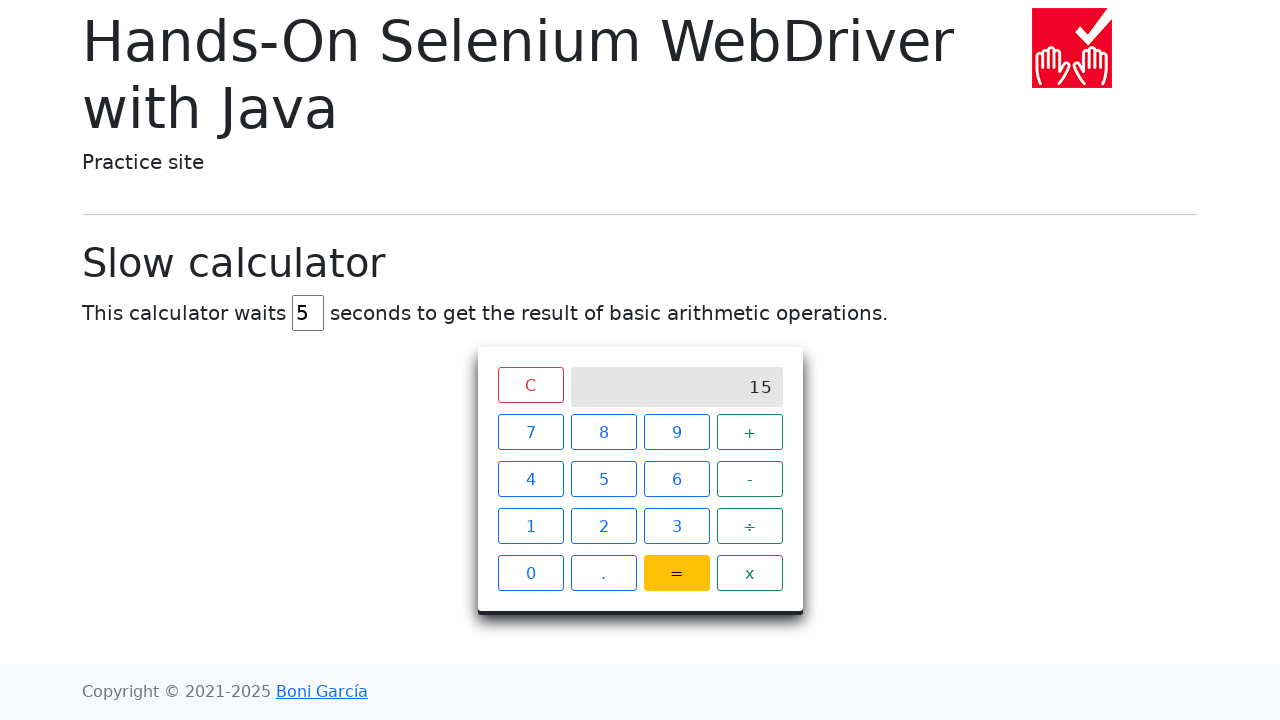

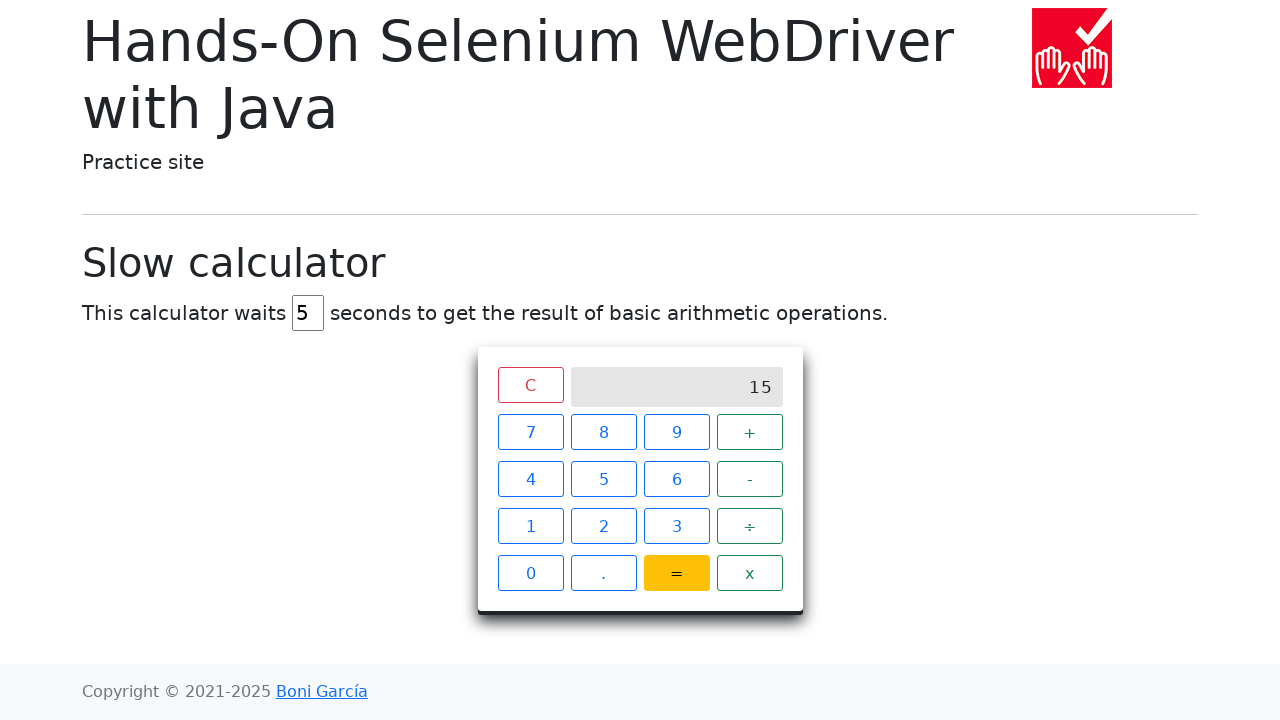